Tests the Add/Remove Elements page by clicking the Add Element button to create a Delete button, verifying it appears, then clicking Delete and verifying it disappears.

Starting URL: https://the-internet.herokuapp.com/add_remove_elements/

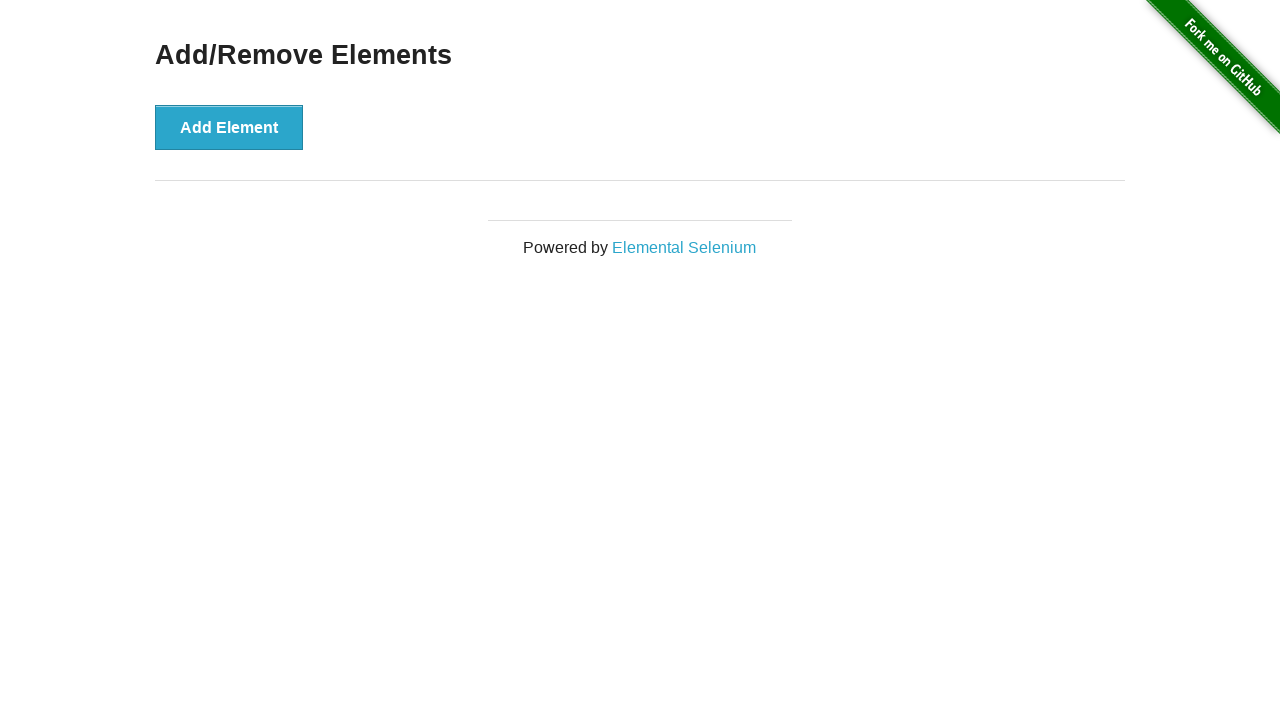

Located the Add Element button
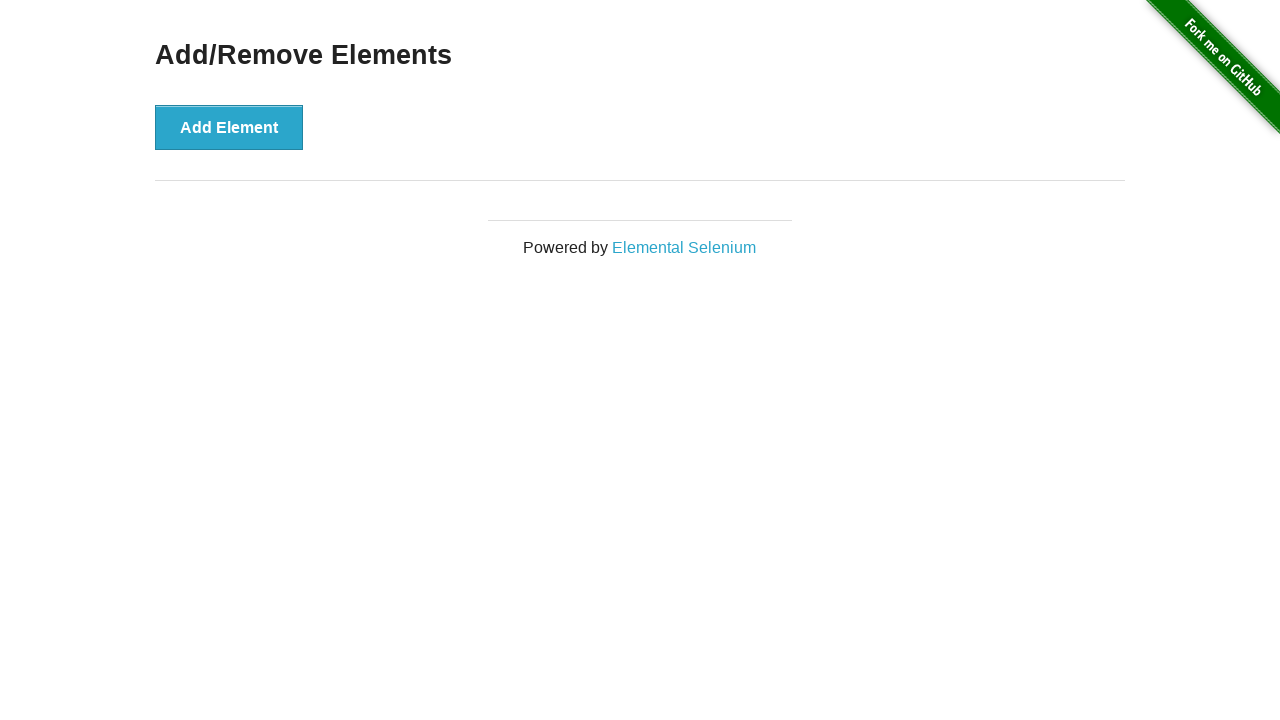

Verified Add Element button is visible
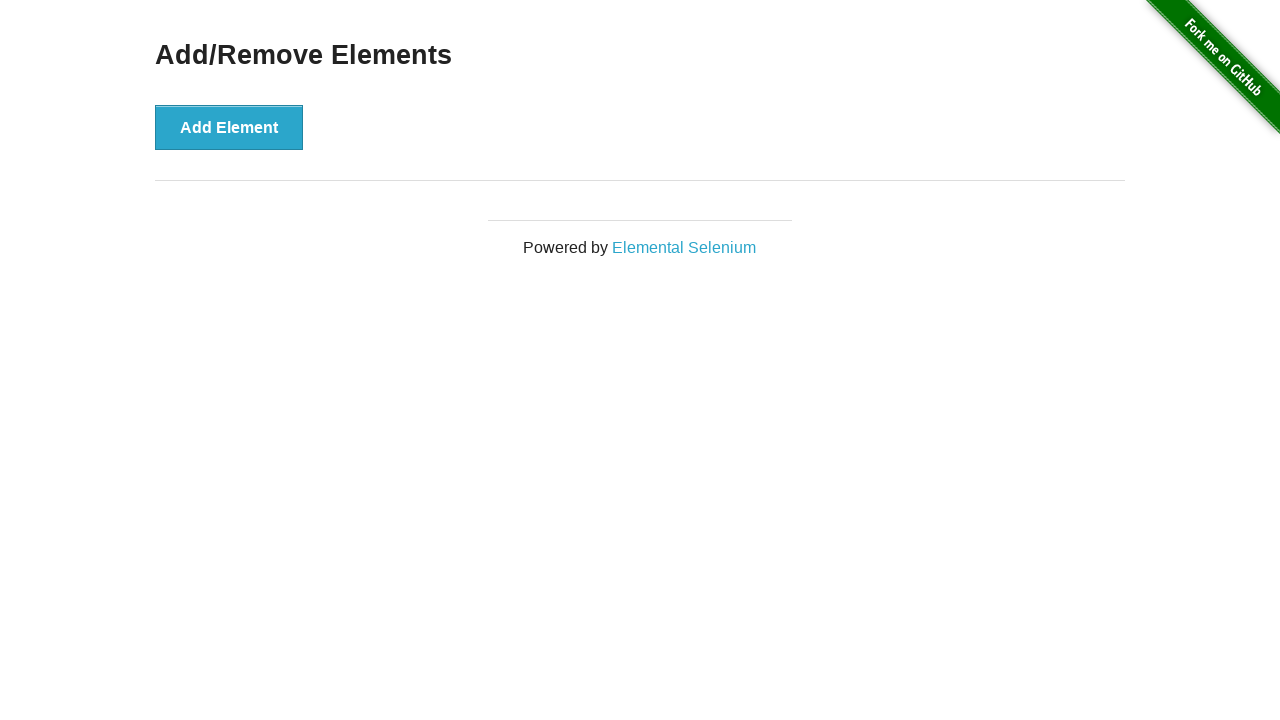

Clicked the Add Element button at (229, 127) on xpath=//button[@onclick='addElement()']
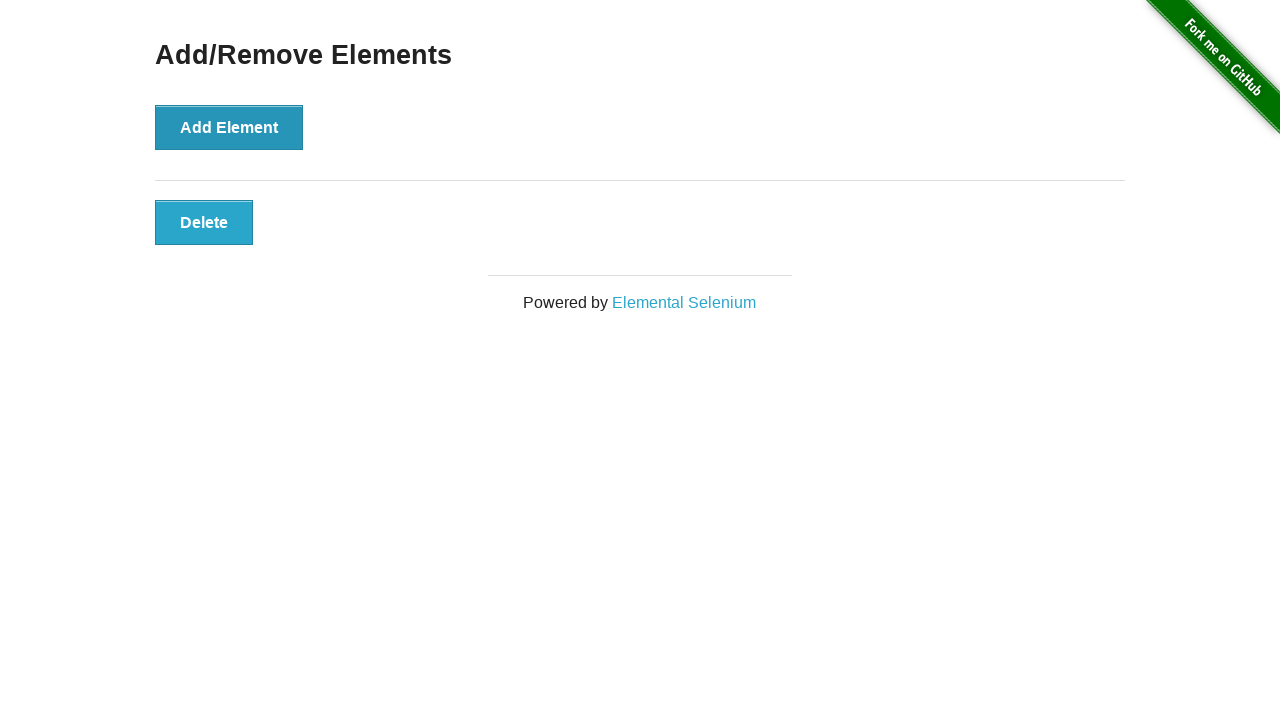

Located the Delete button
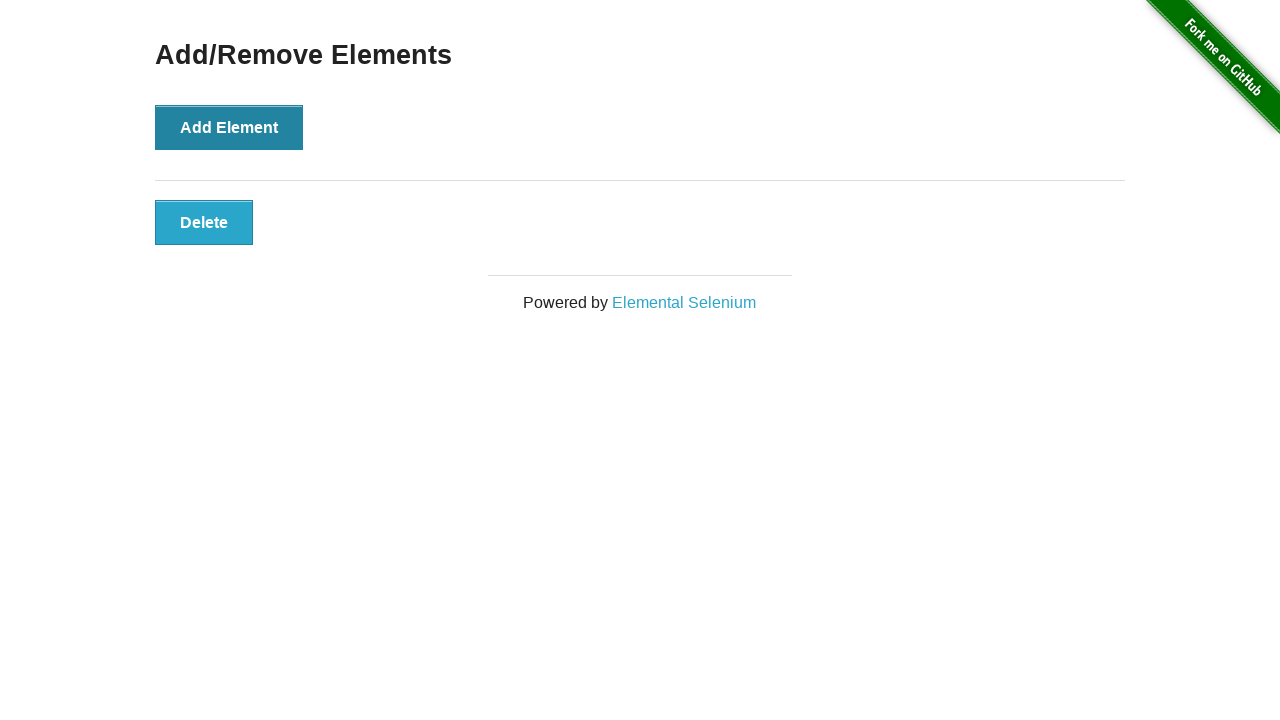

Waited for Delete button to become visible
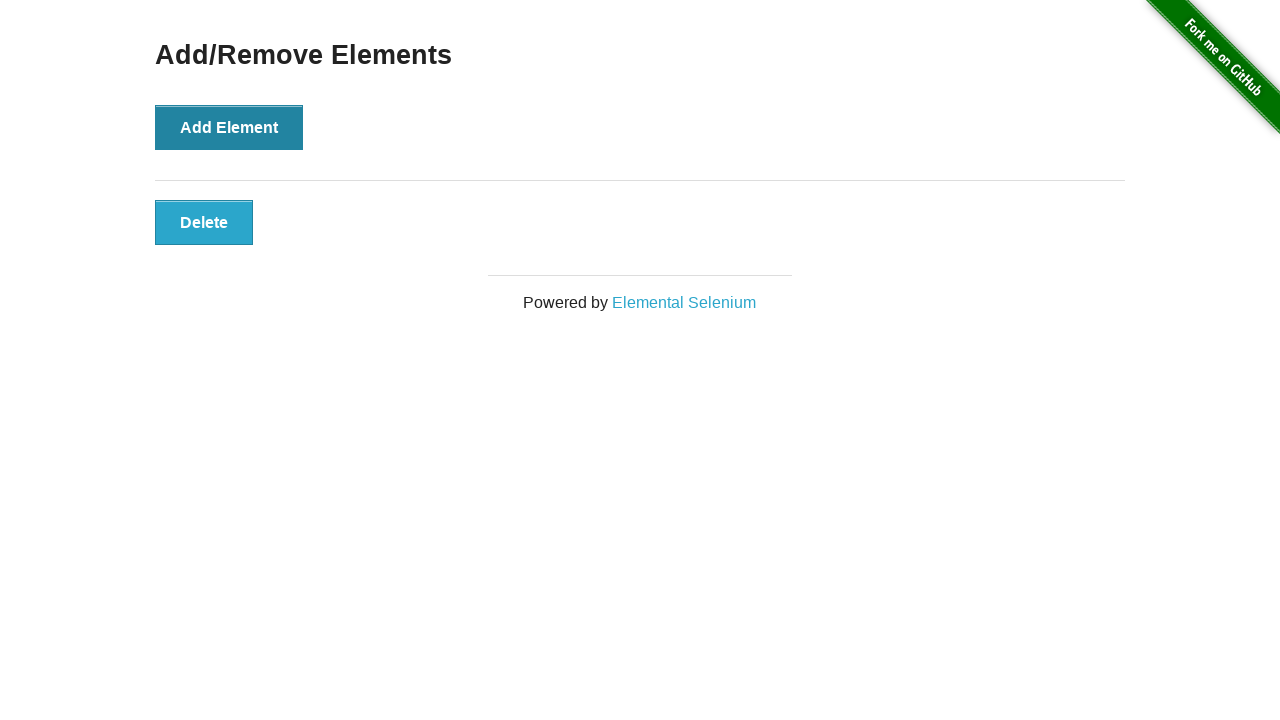

Verified Delete button is visible
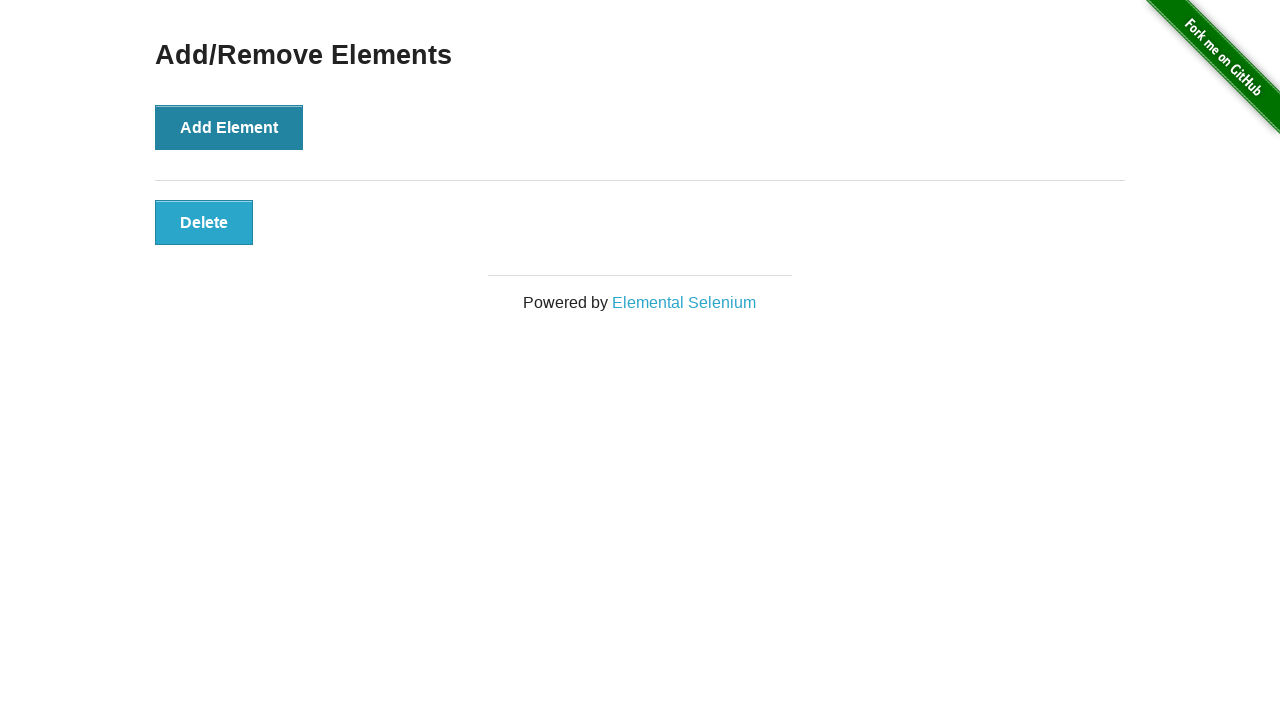

Clicked the Delete button at (204, 222) on xpath=//button[@class='added-manually']
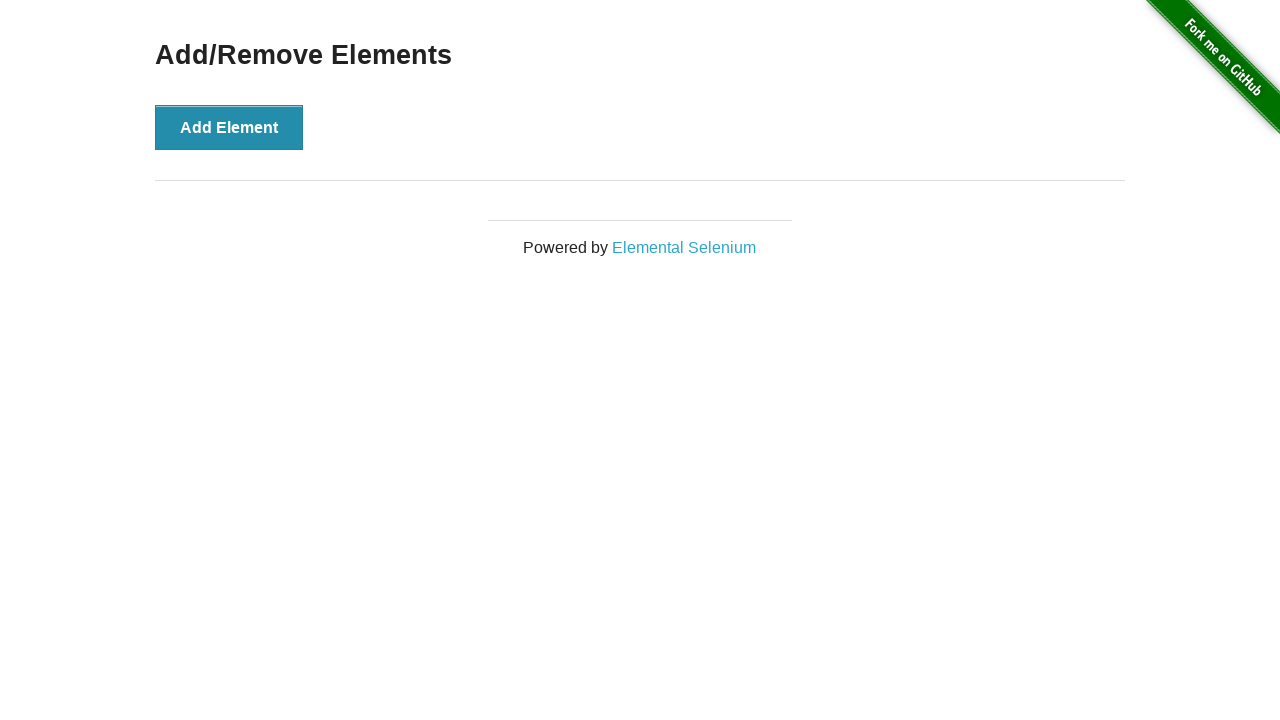

Verified Delete button has disappeared
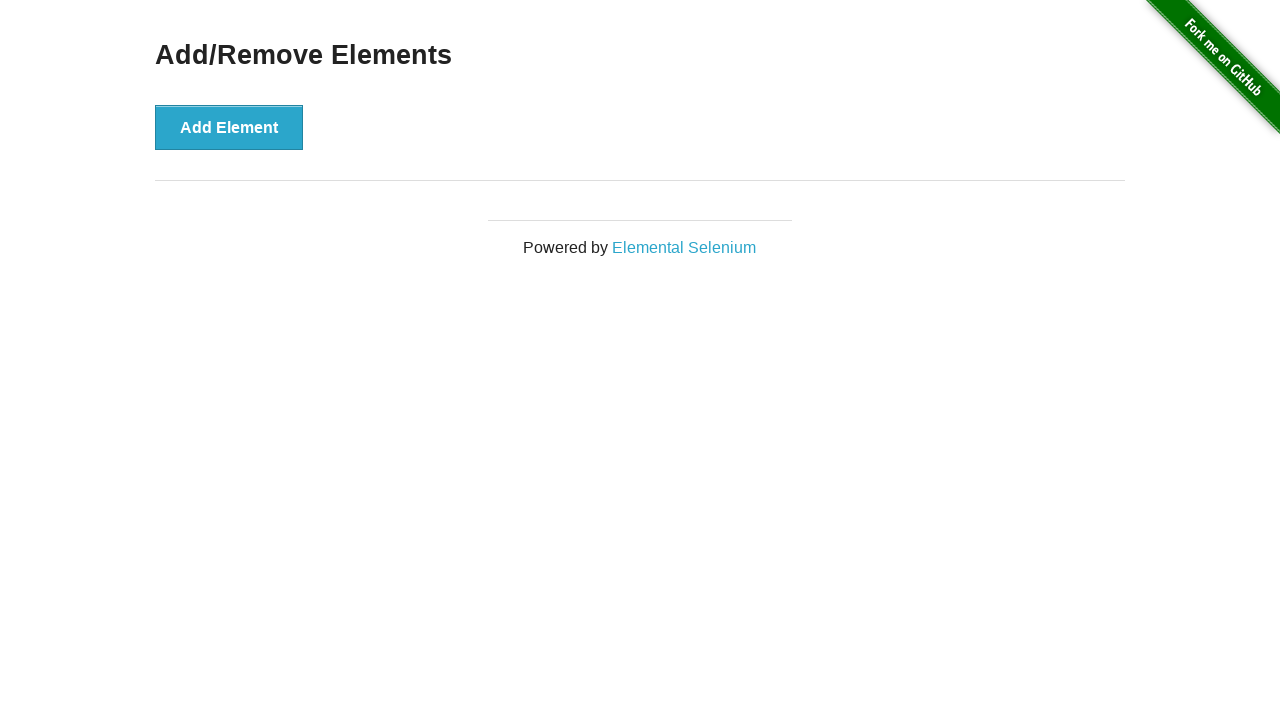

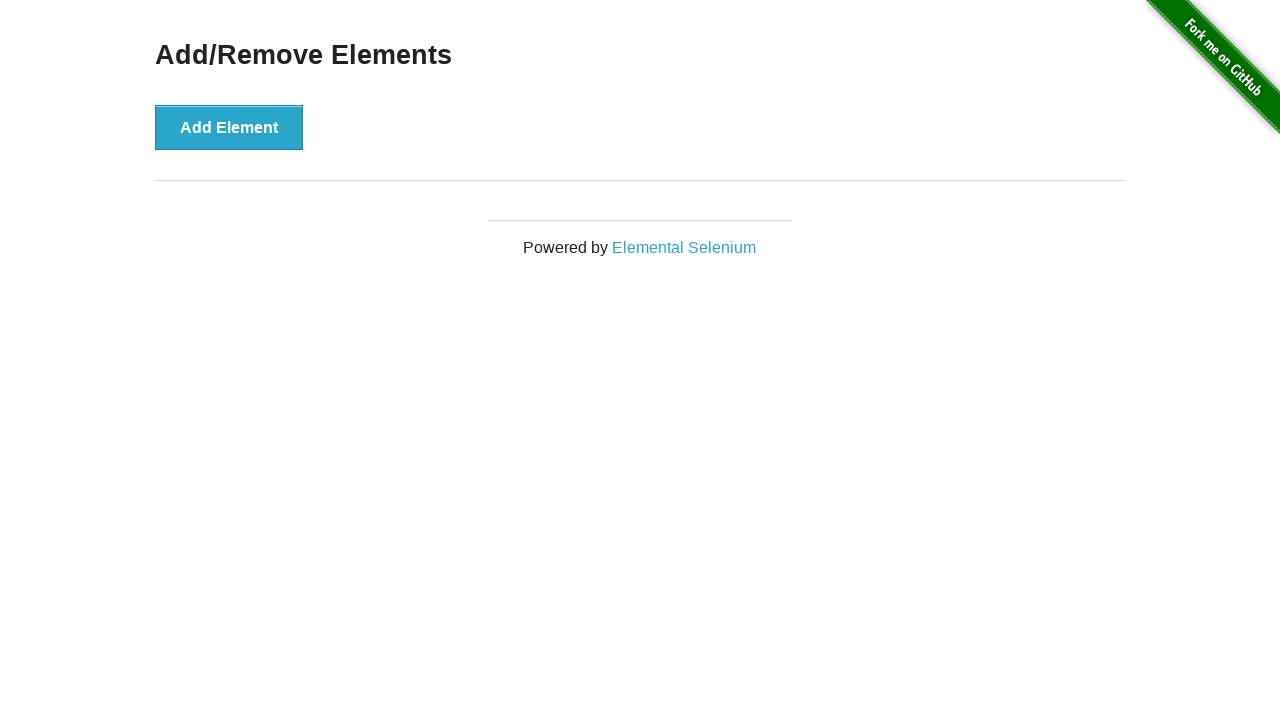